Tests sorting a data table column (without semantic attributes) in ascending order by clicking the column header and verifying the values are sorted

Starting URL: http://the-internet.herokuapp.com/tables

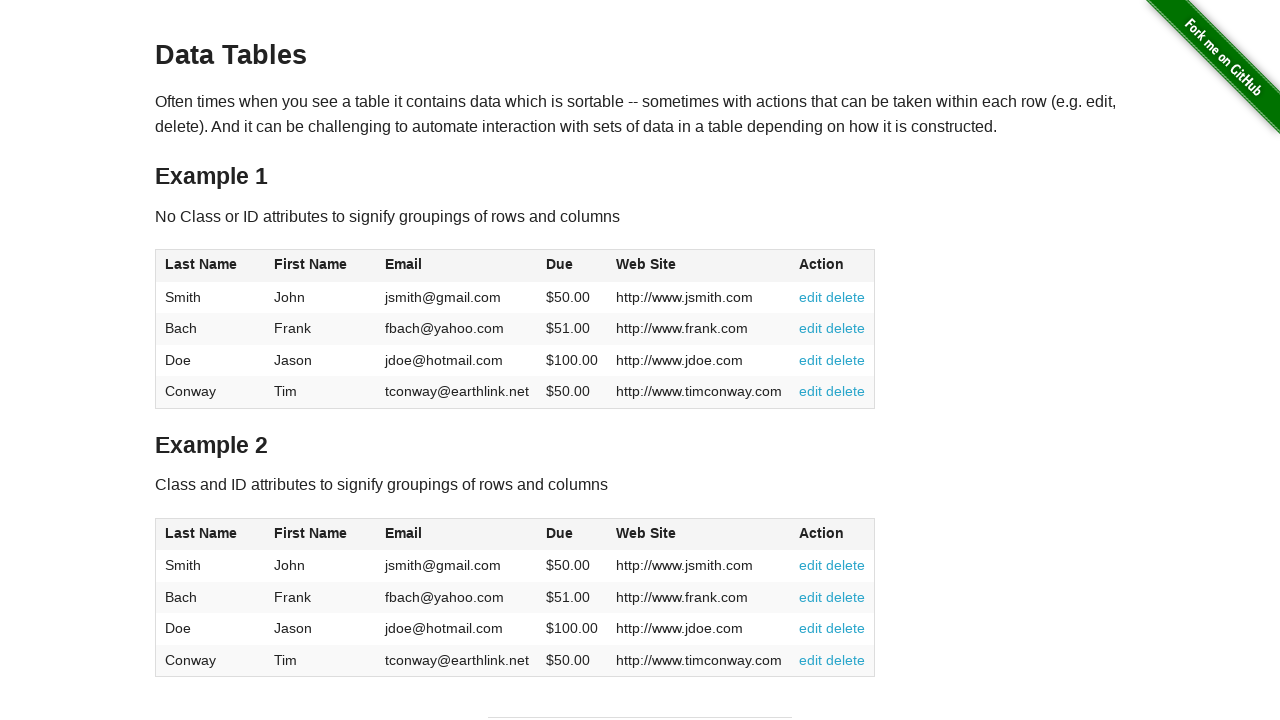

Clicked the 'Due' column header (4th column) to sort in ascending order at (572, 266) on #table1 thead tr th:nth-of-type(4)
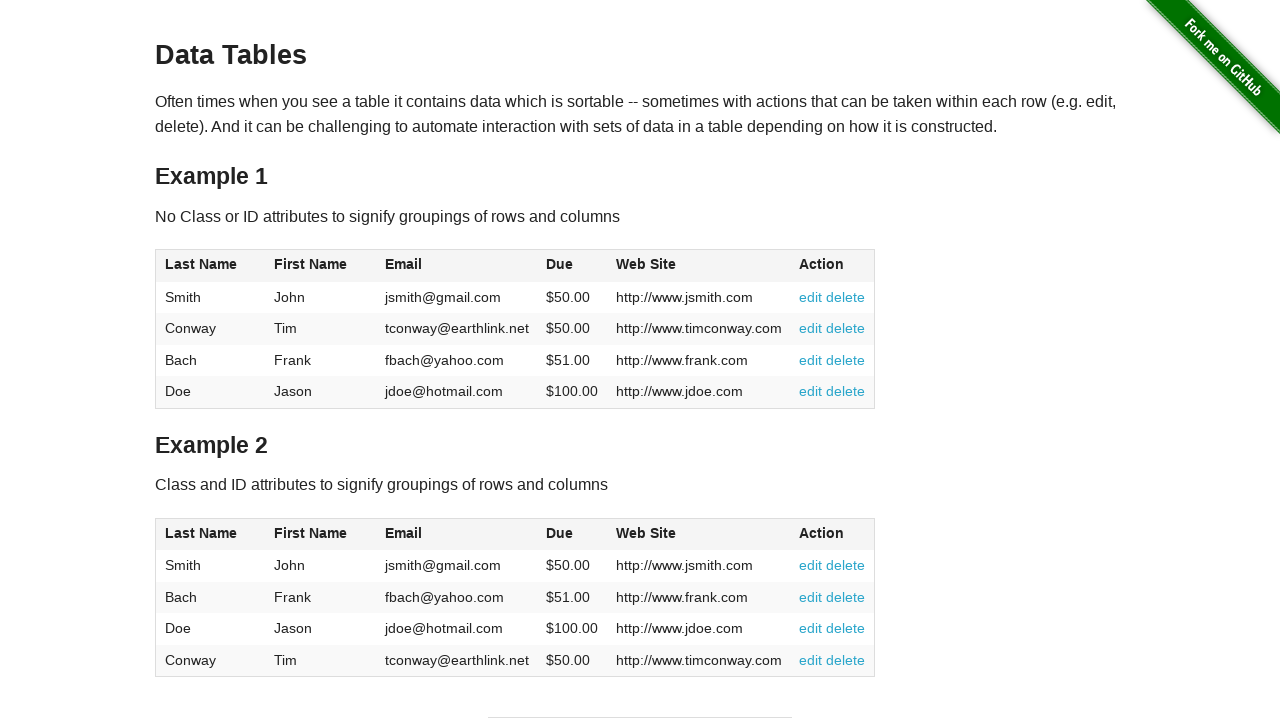

Table cells in the 'Due' column loaded and are visible
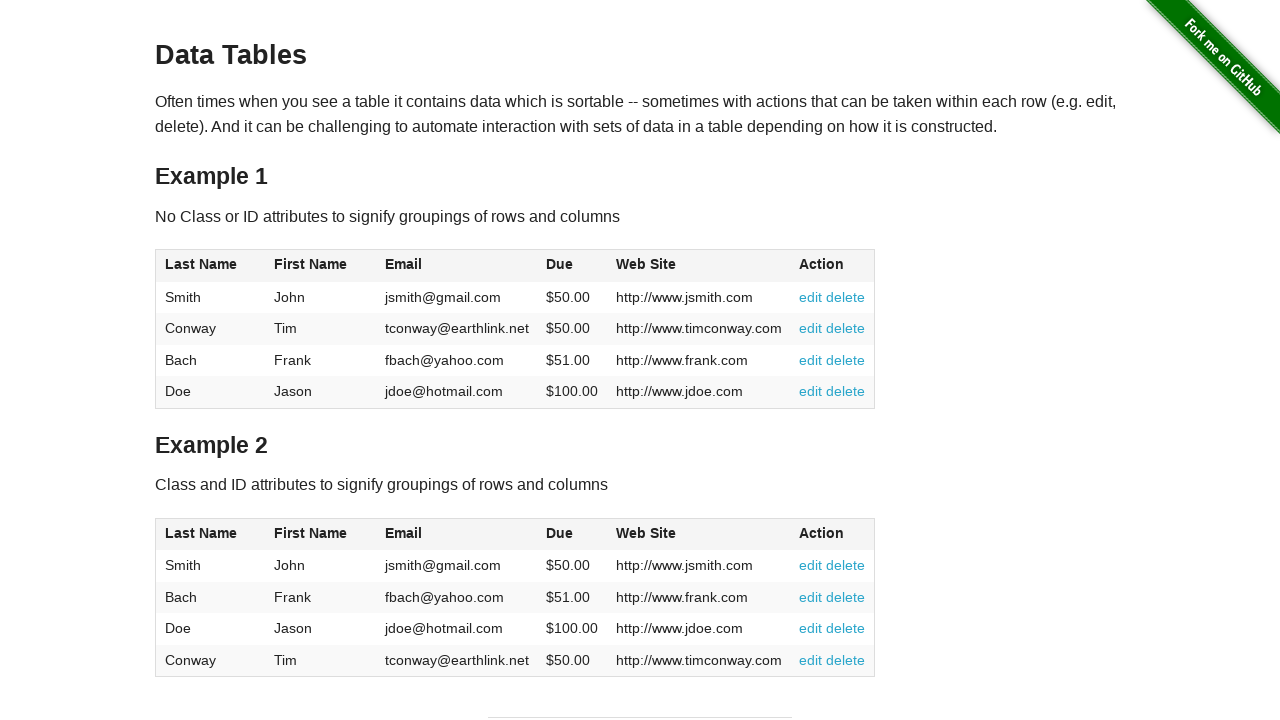

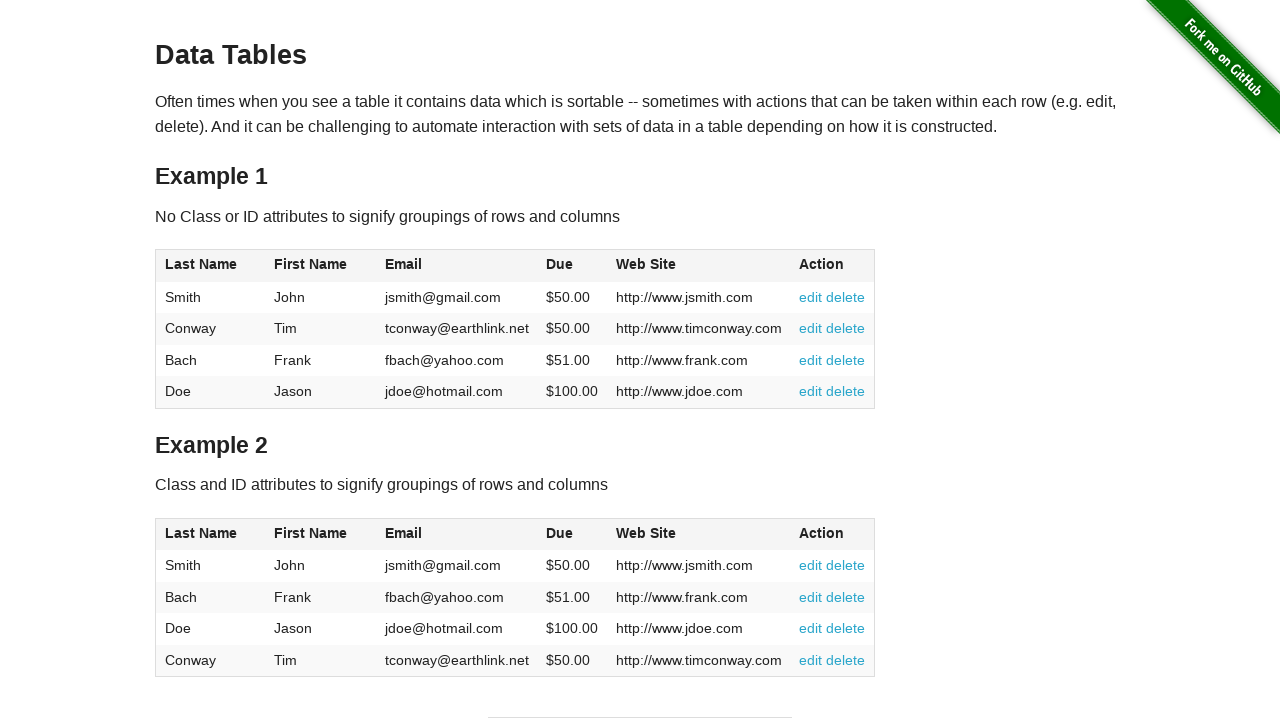